Tests React Semantic UI dropdown by selecting "Matt" from the dropdown menu

Starting URL: https://react.semantic-ui.com/maximize/dropdown-example-selection/

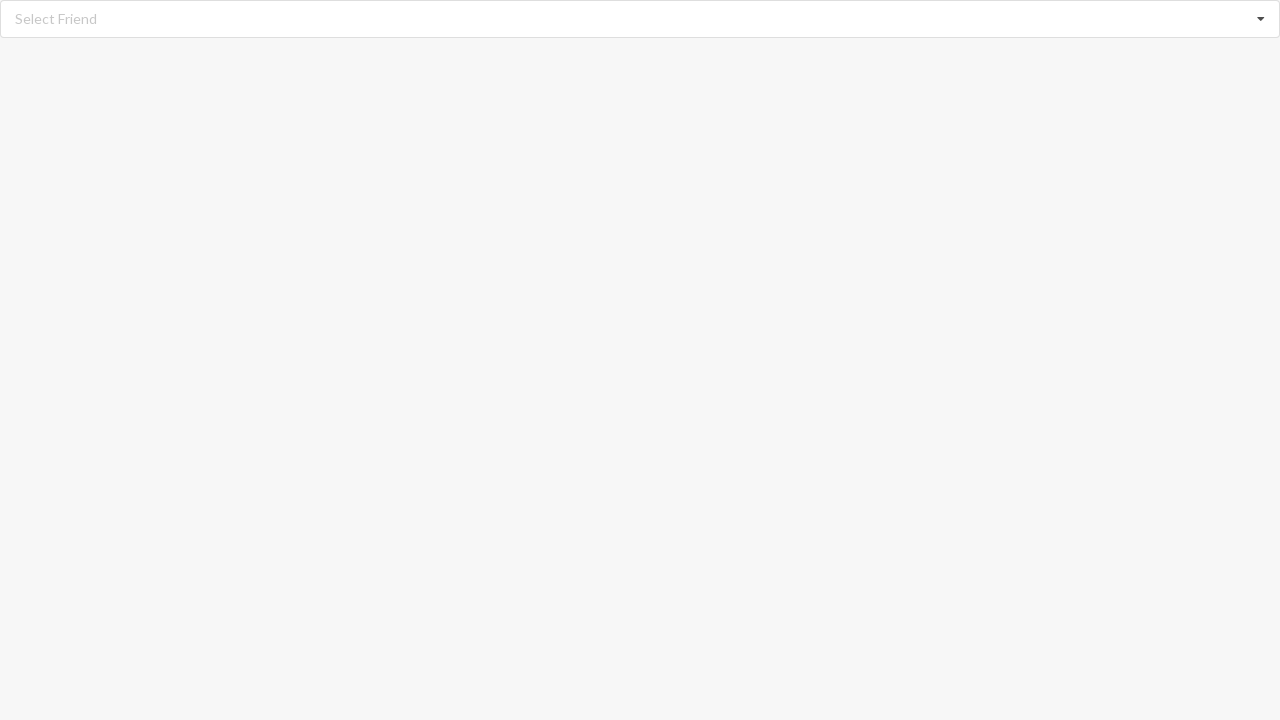

Clicked dropdown icon to open the dropdown menu at (1261, 19) on i.dropdown.icon
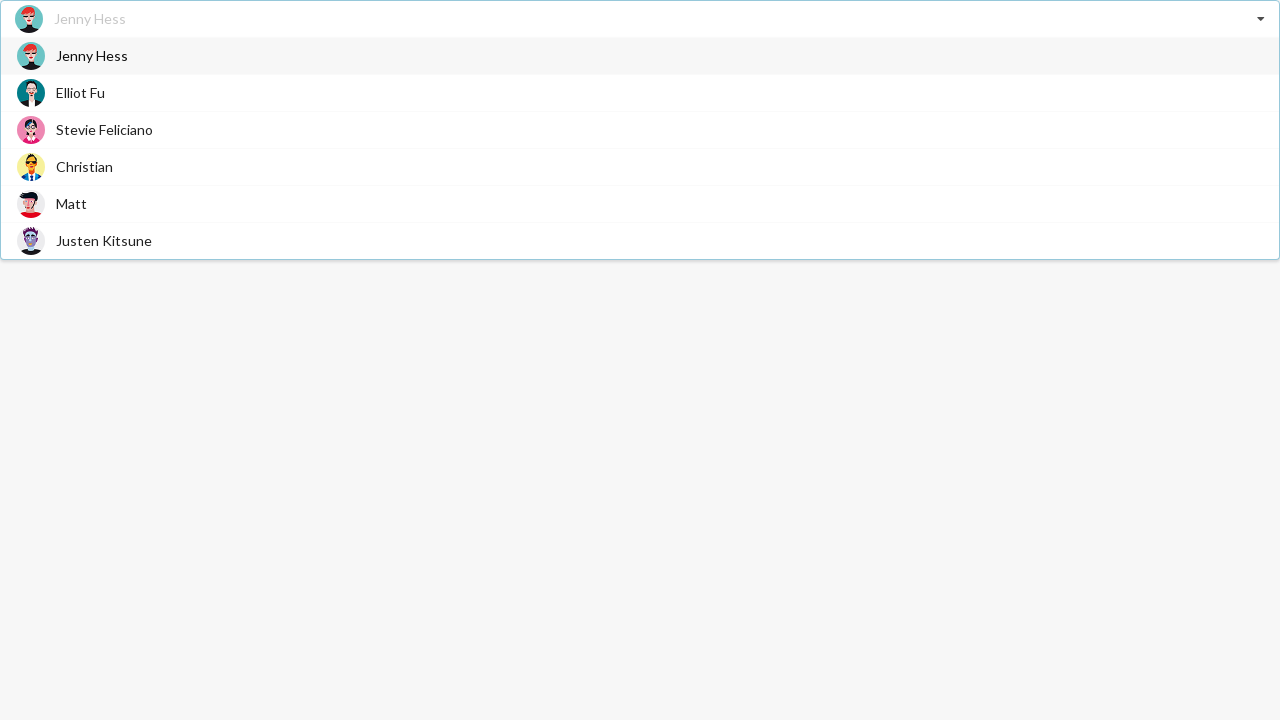

Dropdown items became visible
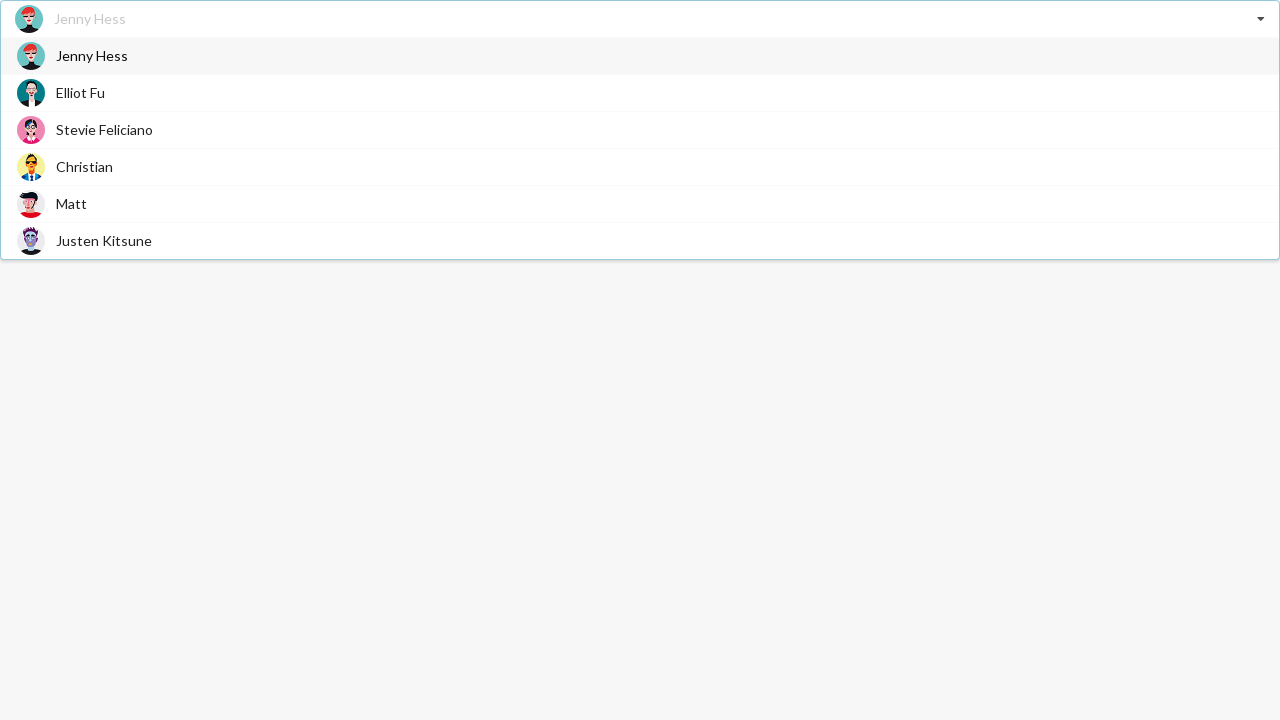

Selected 'Matt' from the dropdown options at (72, 204) on span.text:has-text('Matt')
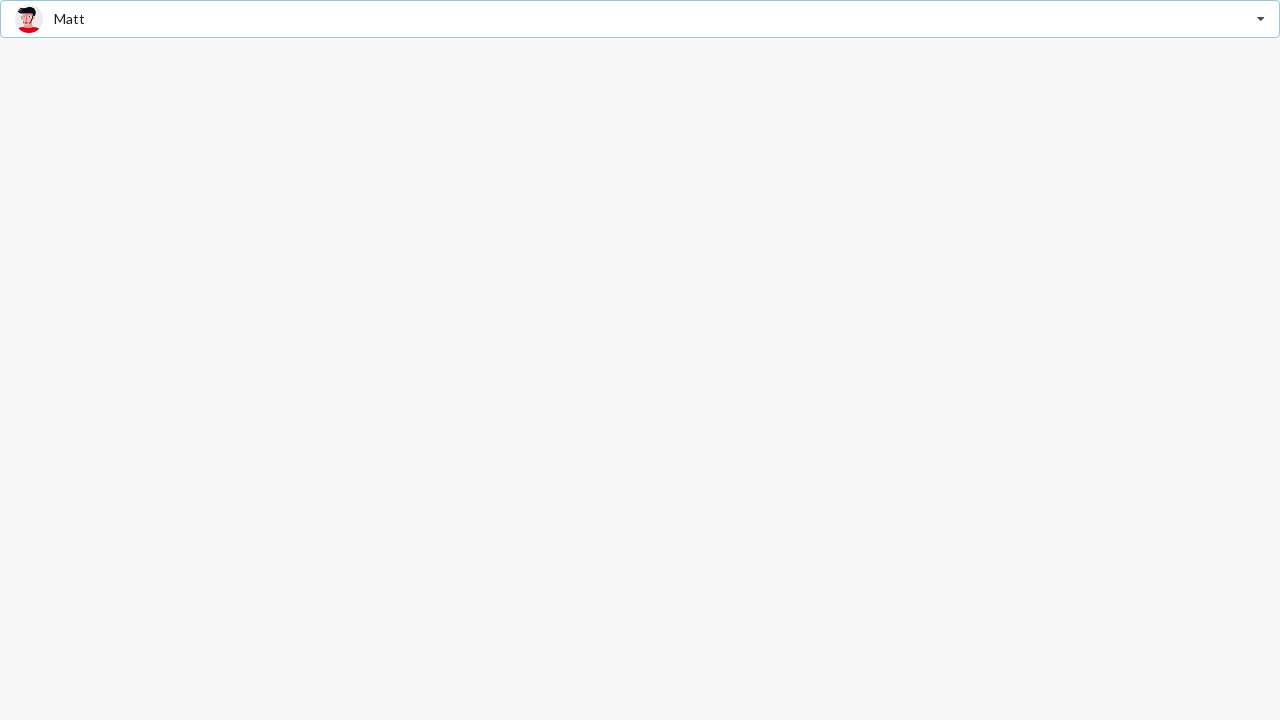

Verified that 'Matt' is the selected value in the dropdown
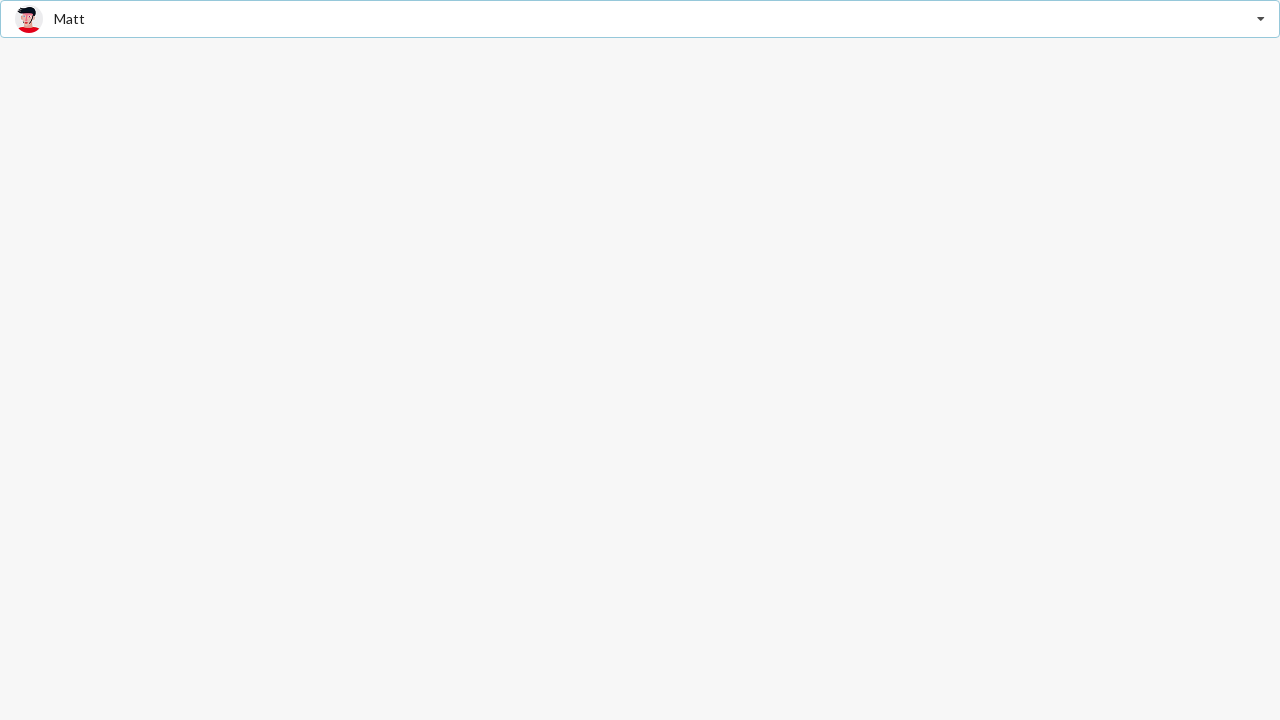

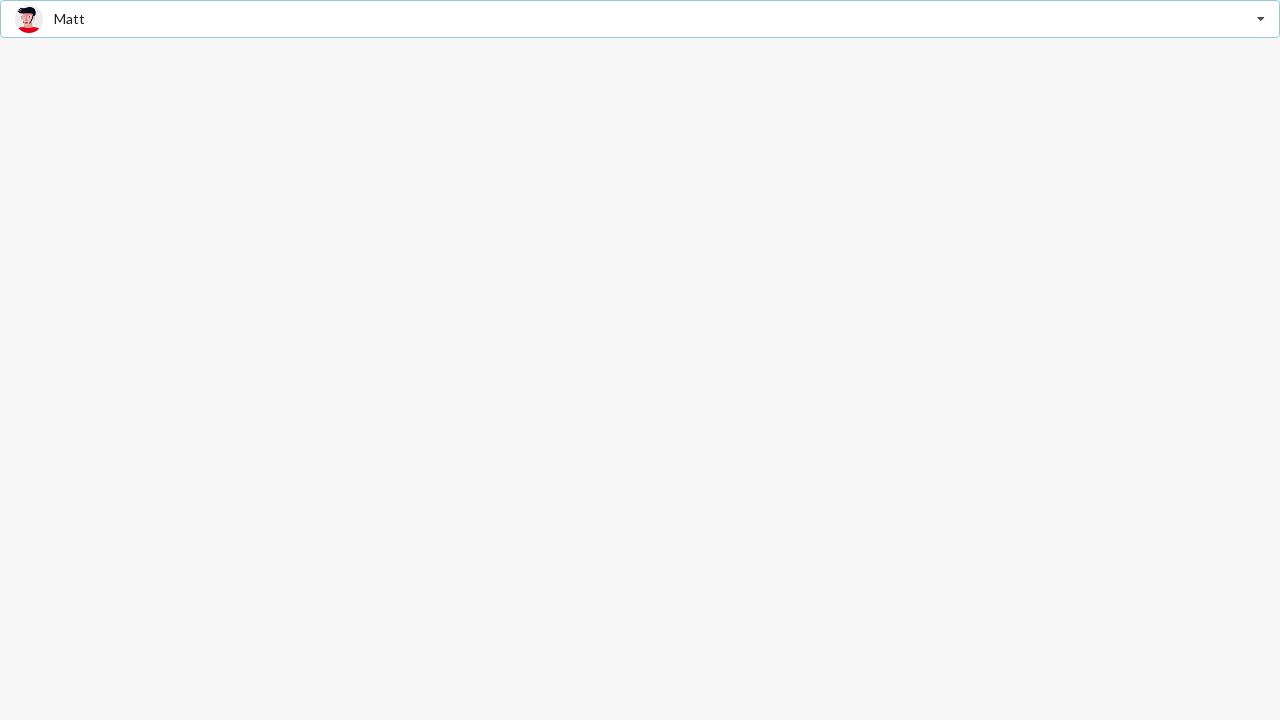